Tests mouse-over functionality by hovering over four different images (compass, calendar, award, landscape) and verifying that the corresponding caption text appears near each image.

Starting URL: https://bonigarcia.dev/selenium-webdriver-java/mouse-over.html

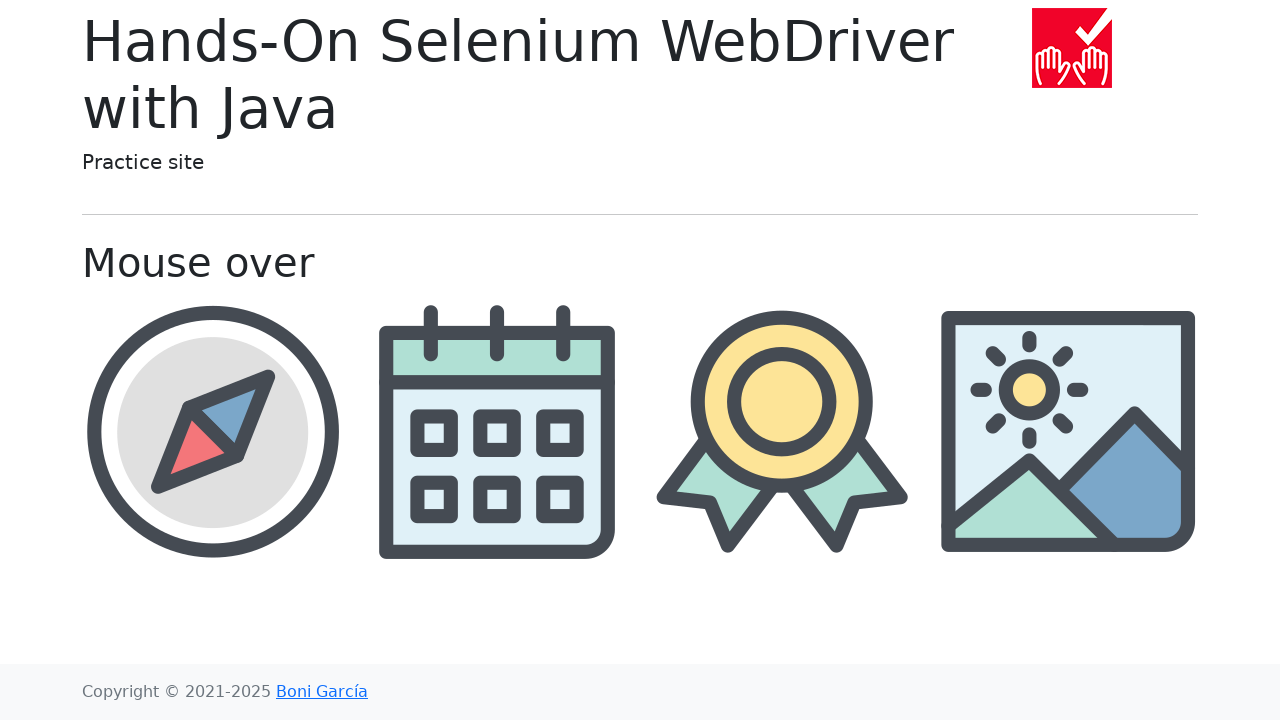

Located image element for 'compass'
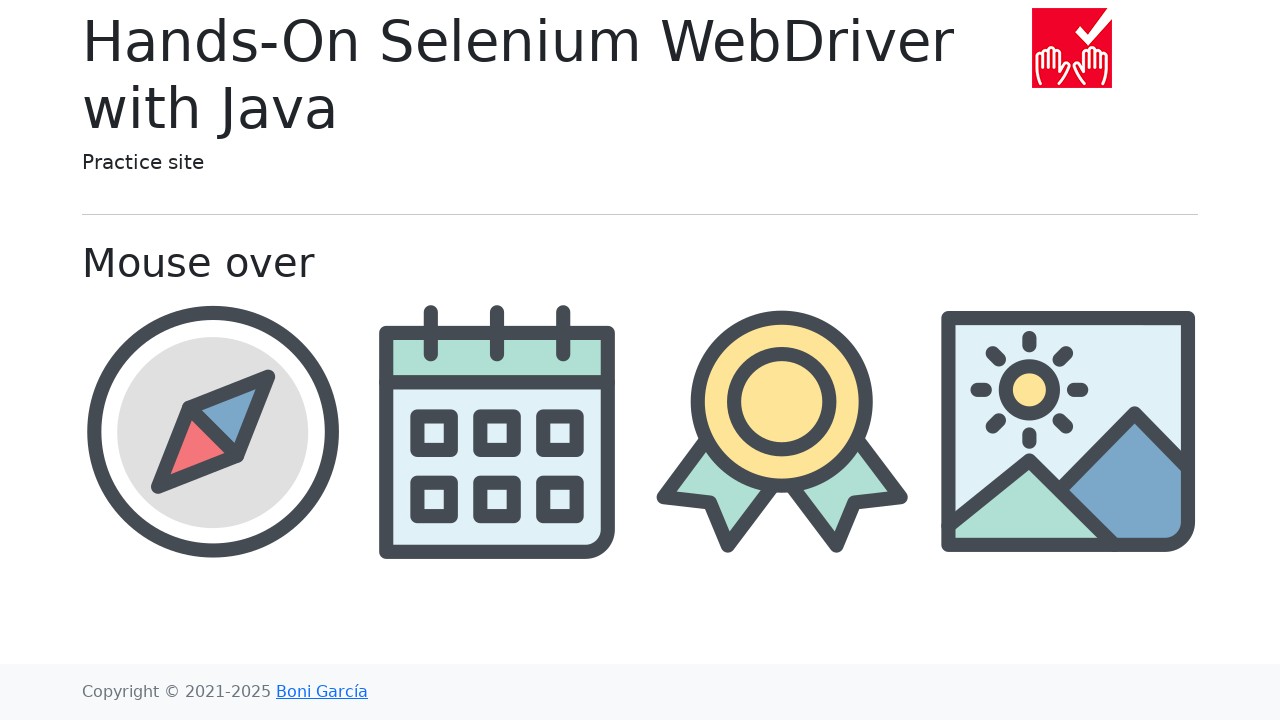

Hovered over compass image at (212, 431) on //img[@src='img/compass.png']
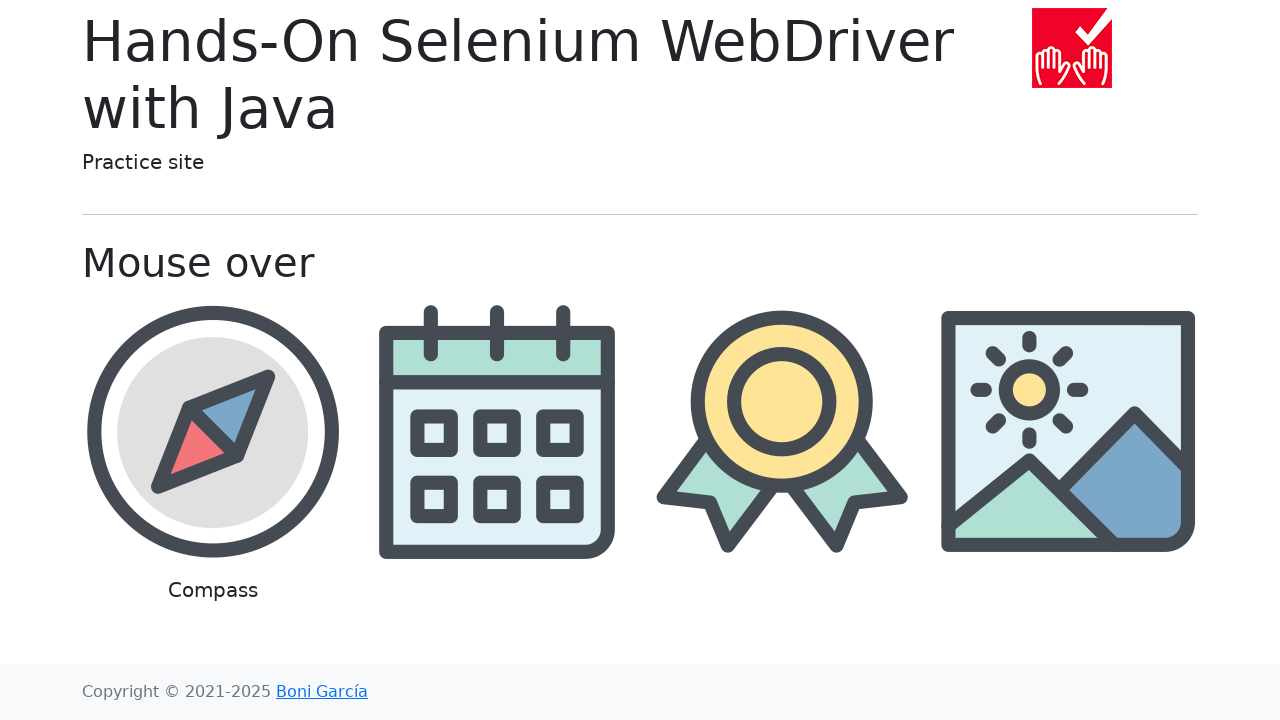

Located caption element for 'compass'
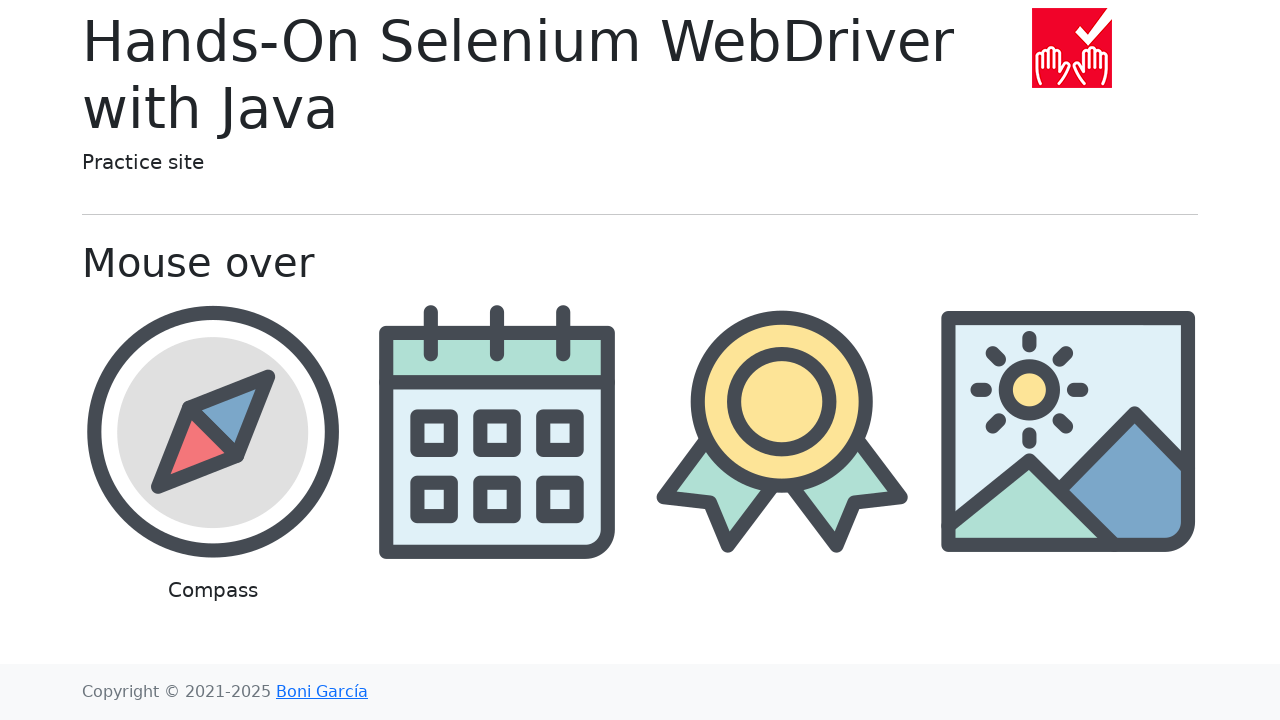

Located parent element of compass image
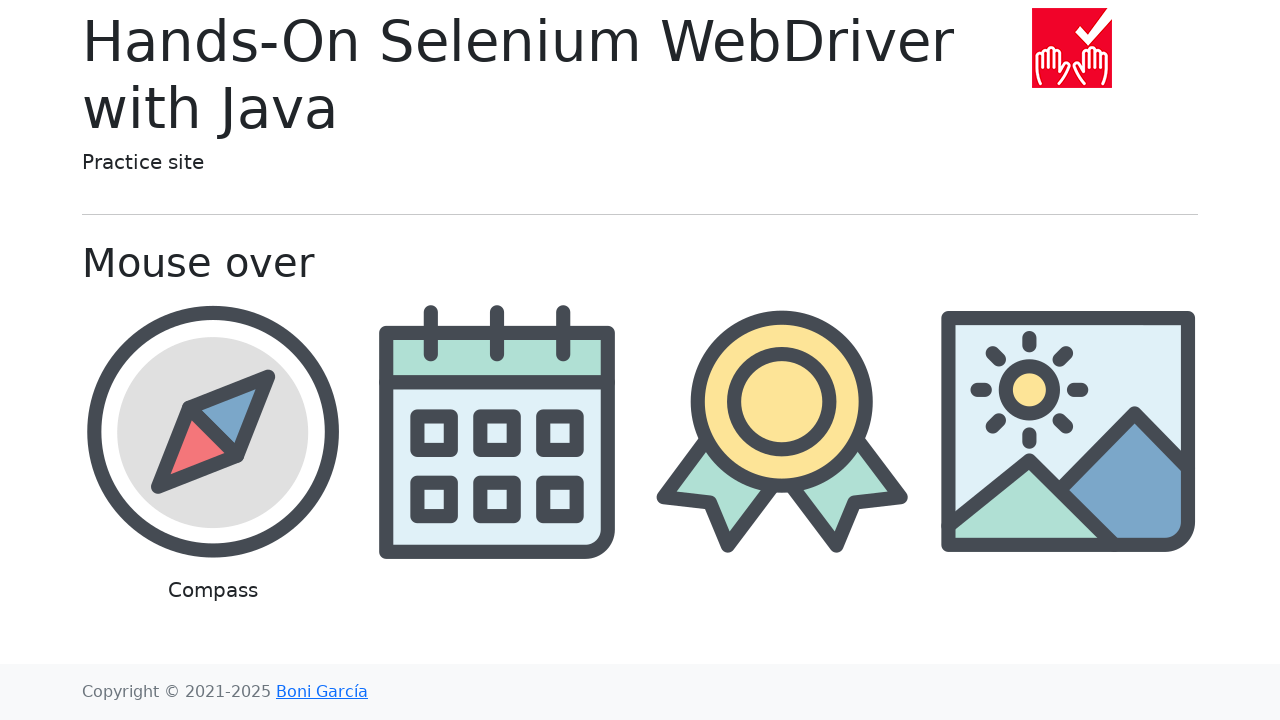

Located caption div near compass image
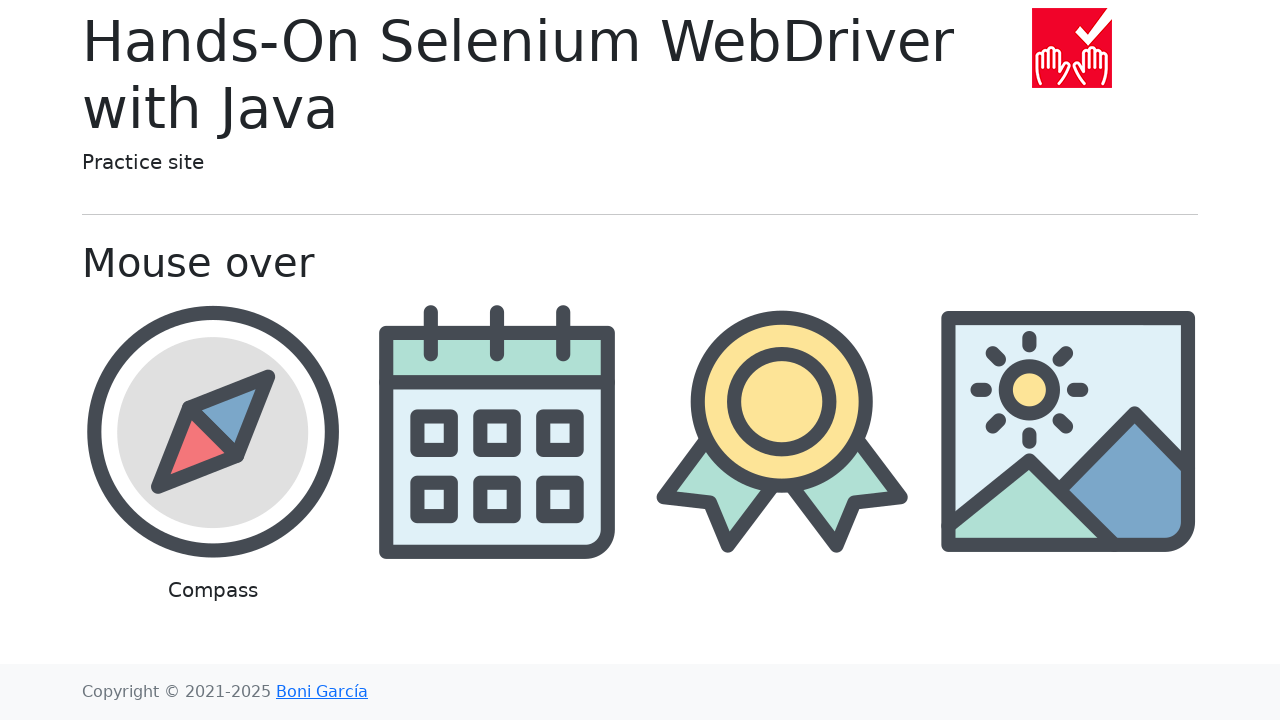

Retrieved caption text: '
            Compass
          '
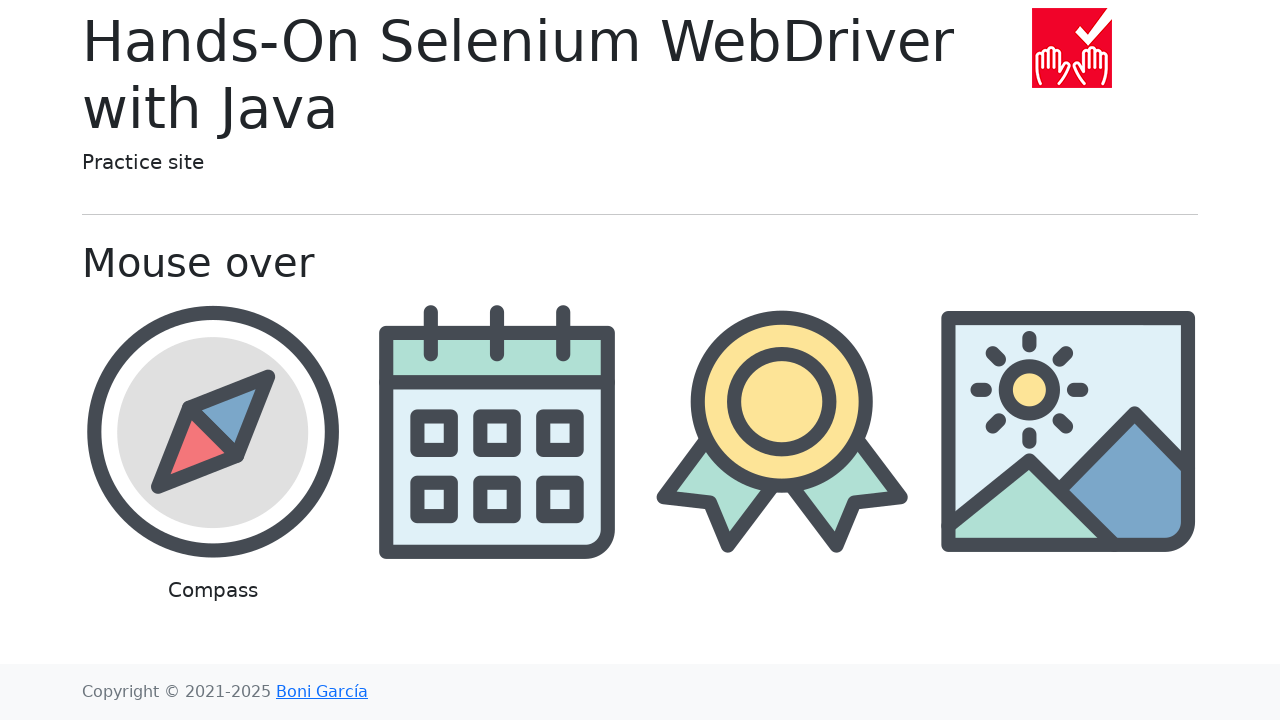

Verified caption contains 'compass'
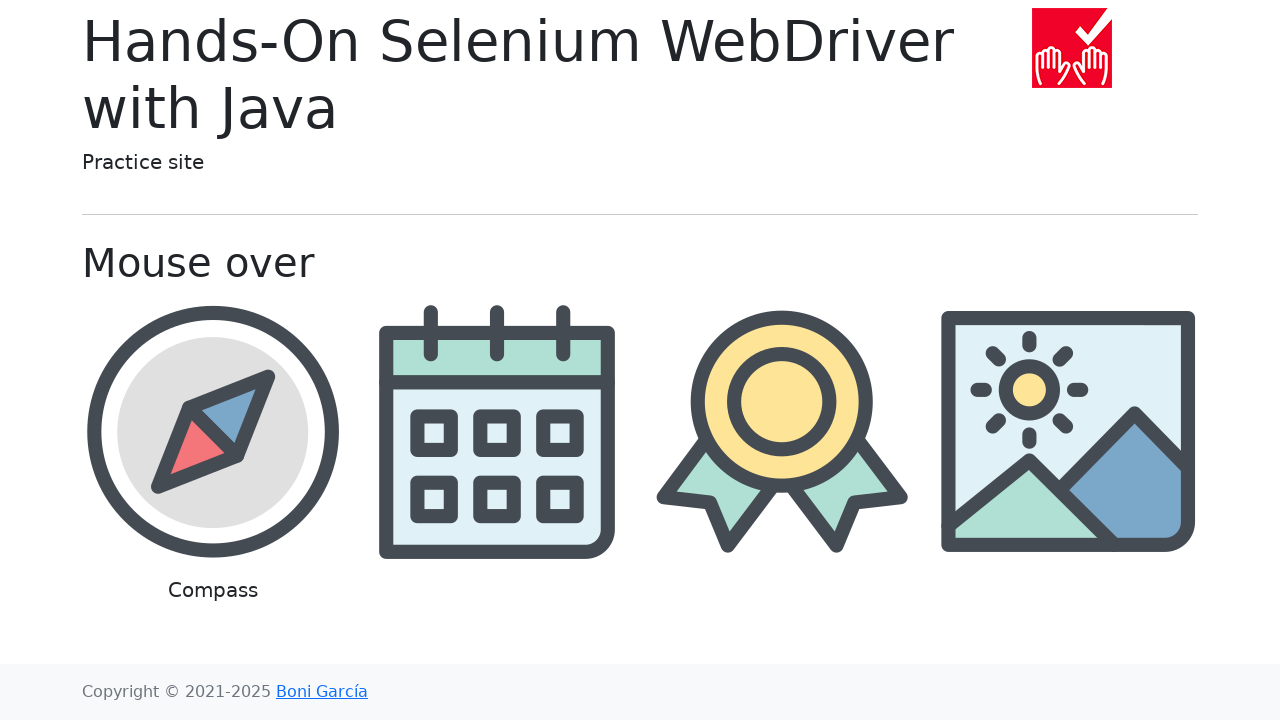

Located image element for 'calendar'
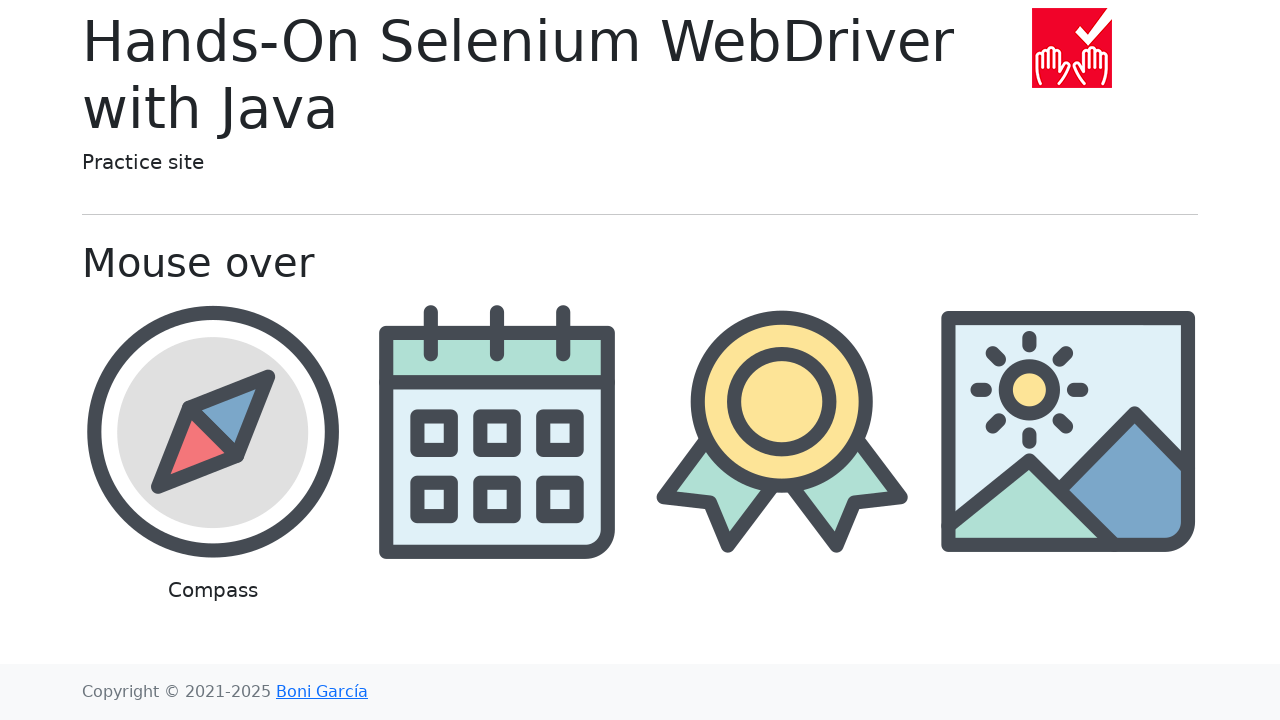

Hovered over calendar image at (498, 431) on //img[@src='img/calendar.png']
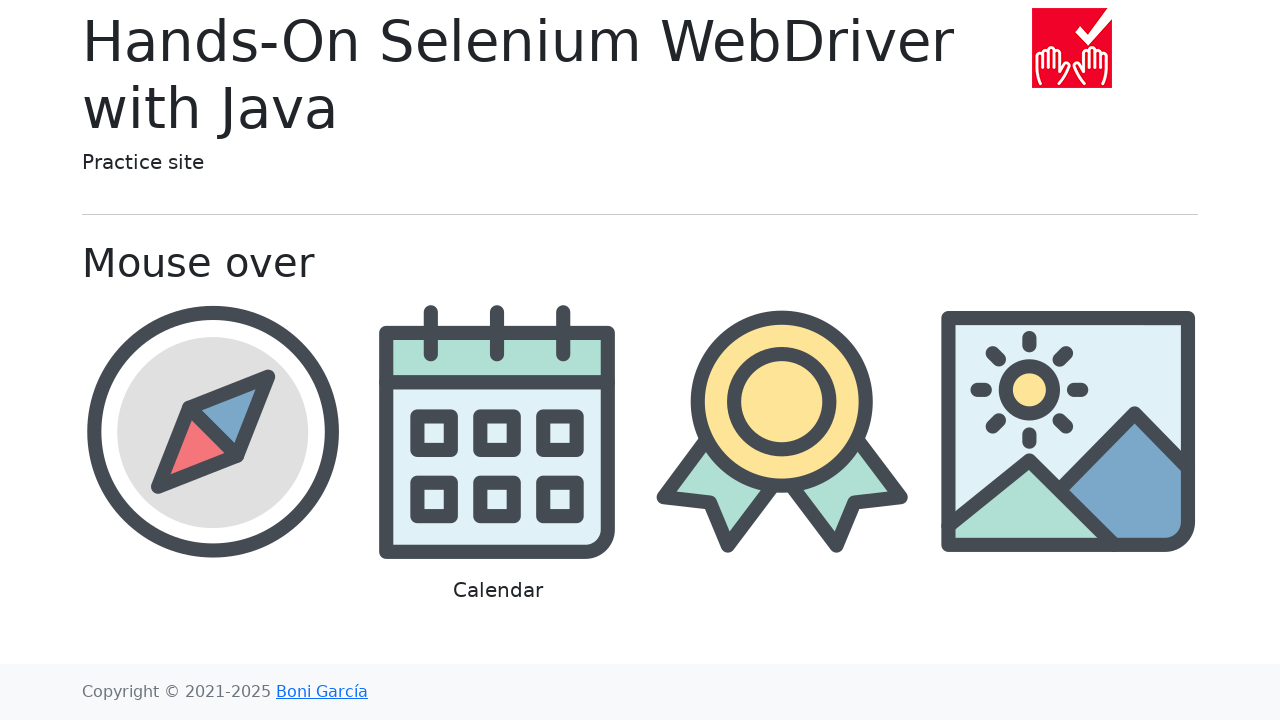

Located caption element for 'calendar'
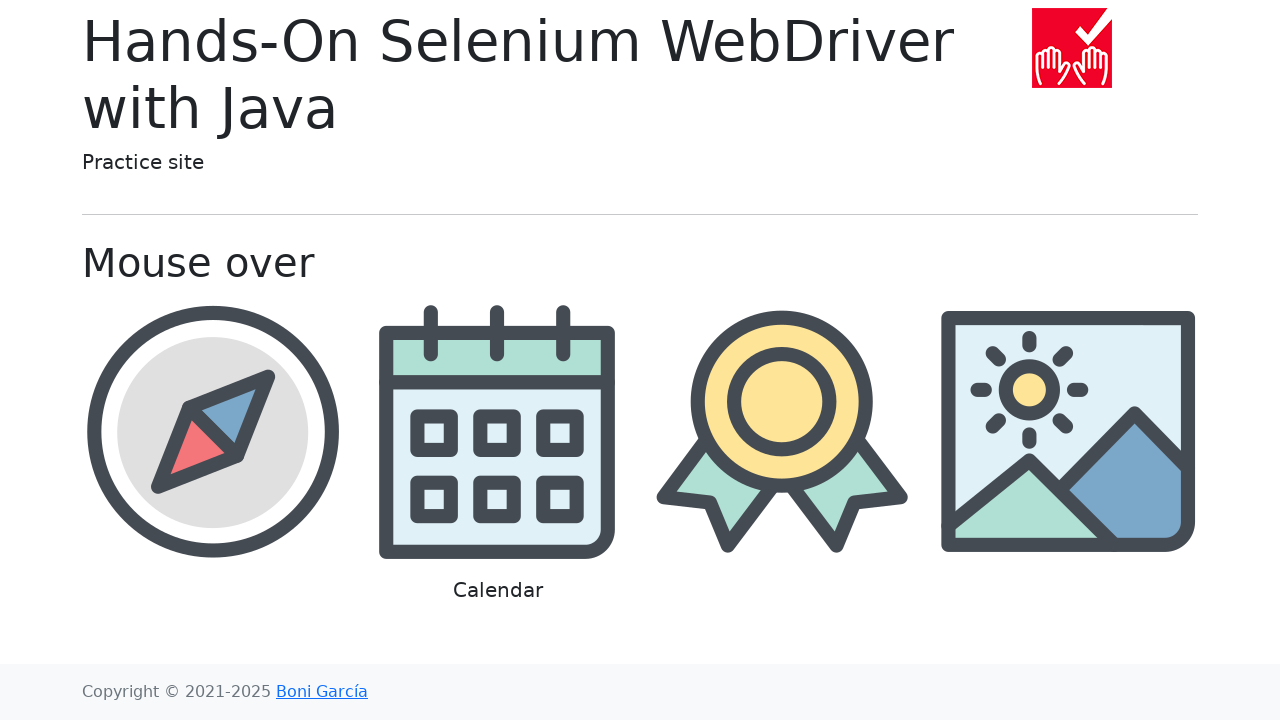

Located parent element of calendar image
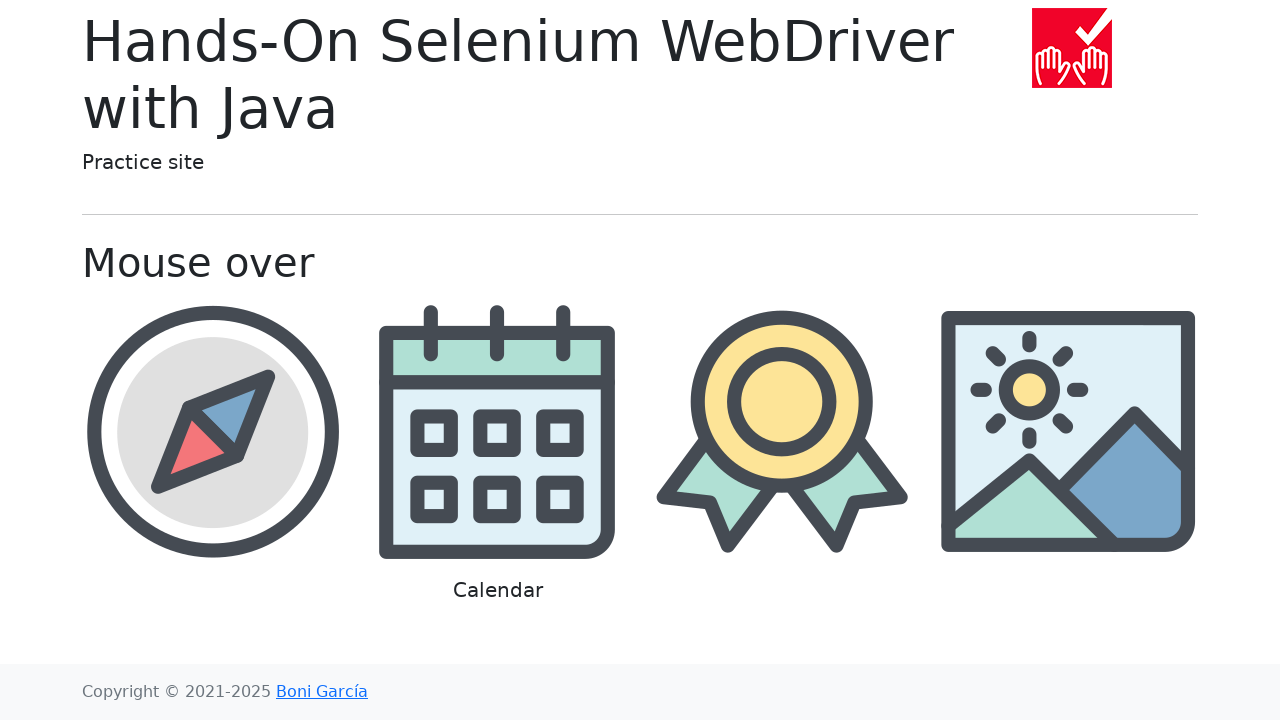

Located caption div near calendar image
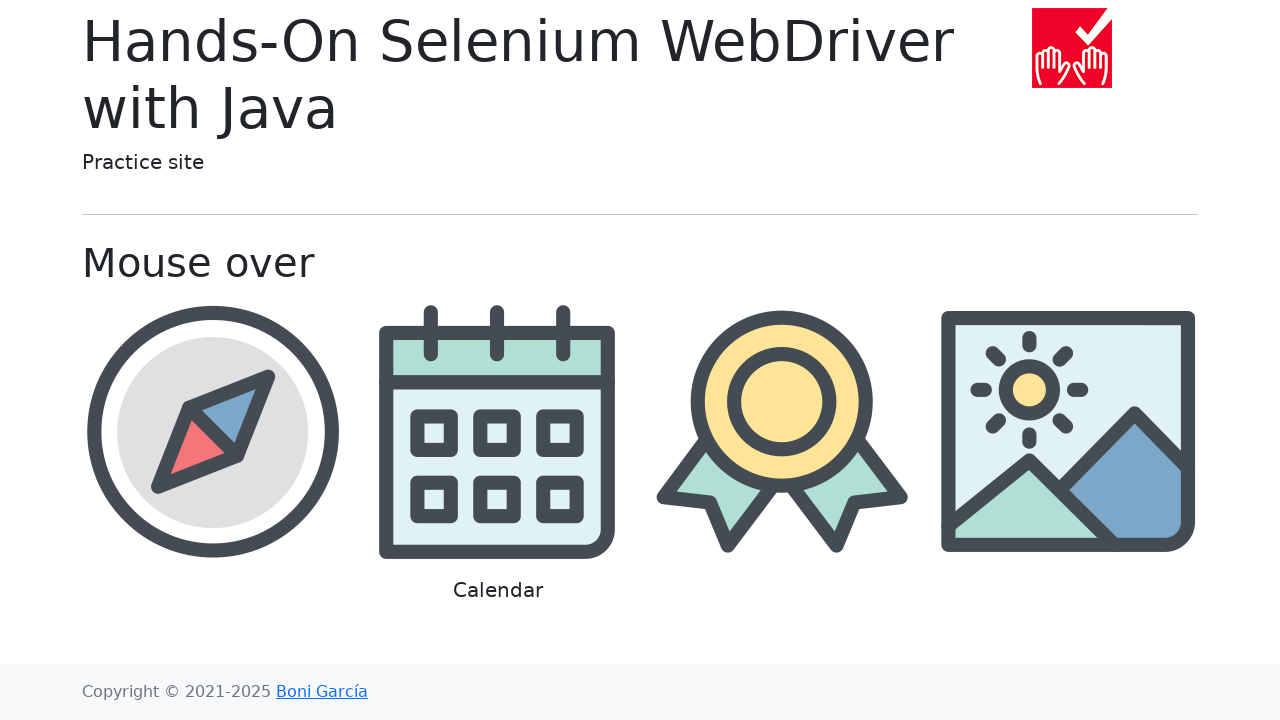

Retrieved caption text: '
            Calendar
          '
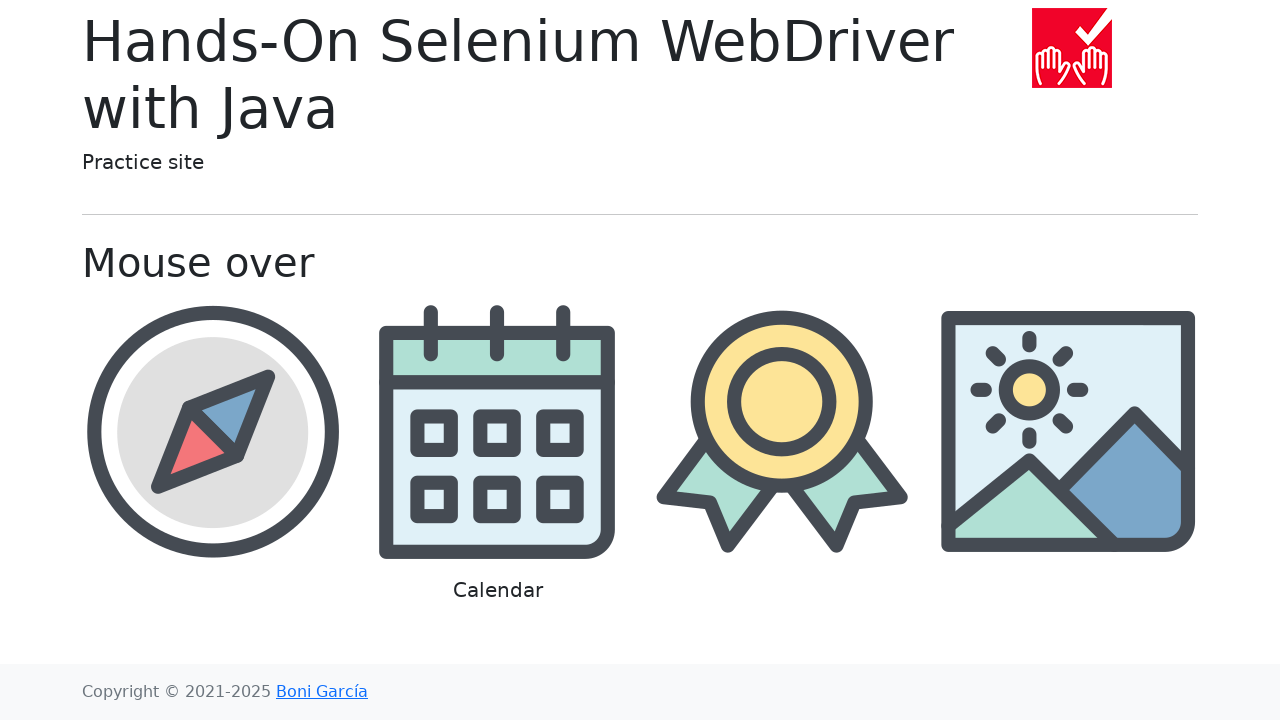

Verified caption contains 'calendar'
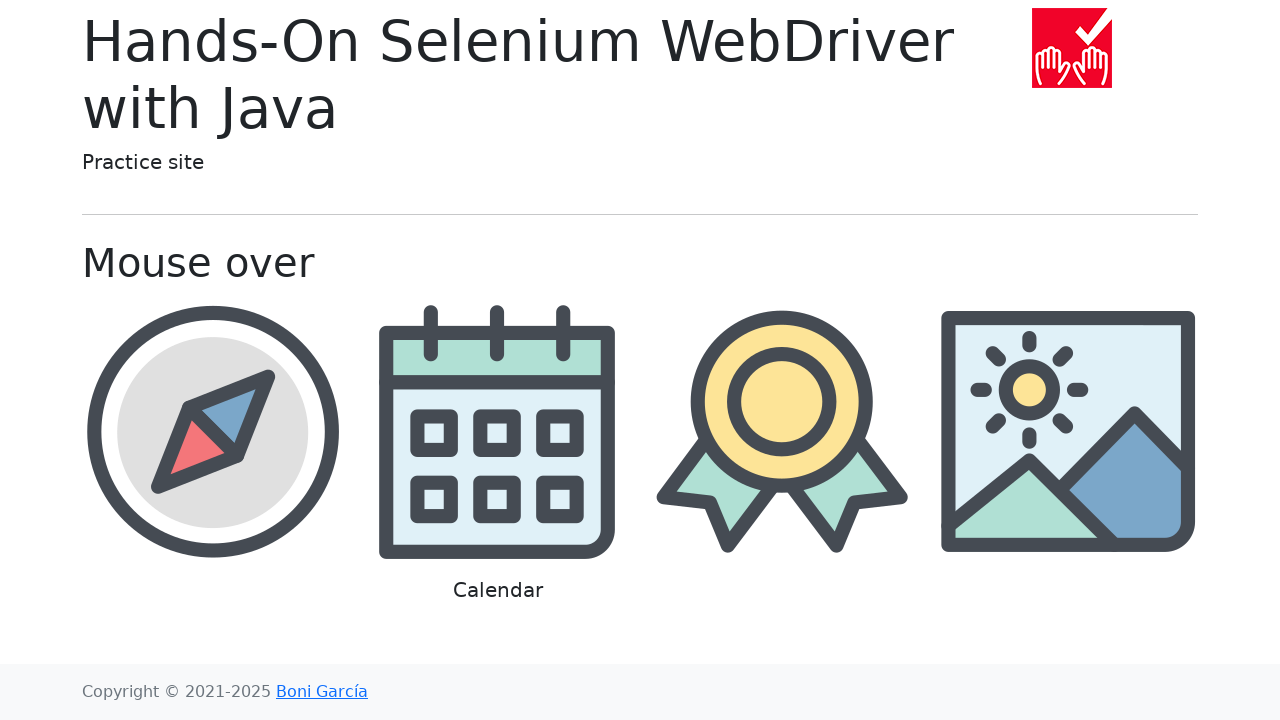

Located image element for 'award'
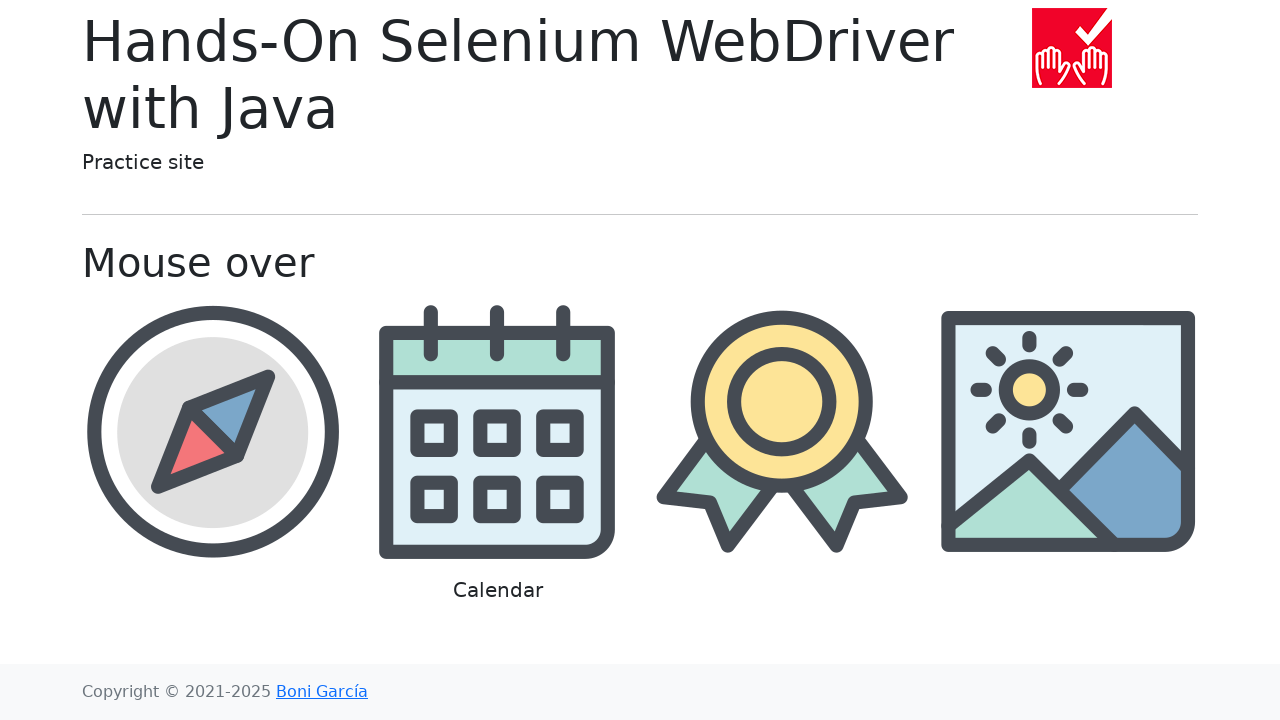

Hovered over award image at (782, 431) on //img[@src='img/award.png']
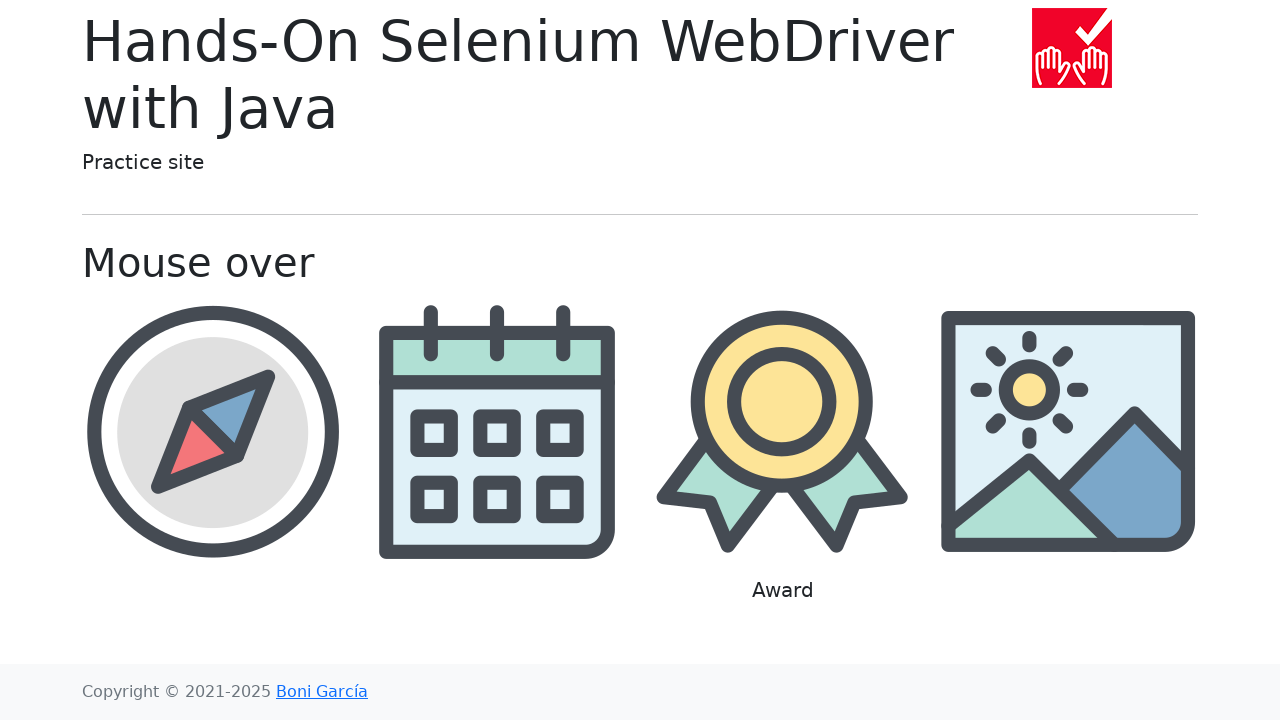

Located caption element for 'award'
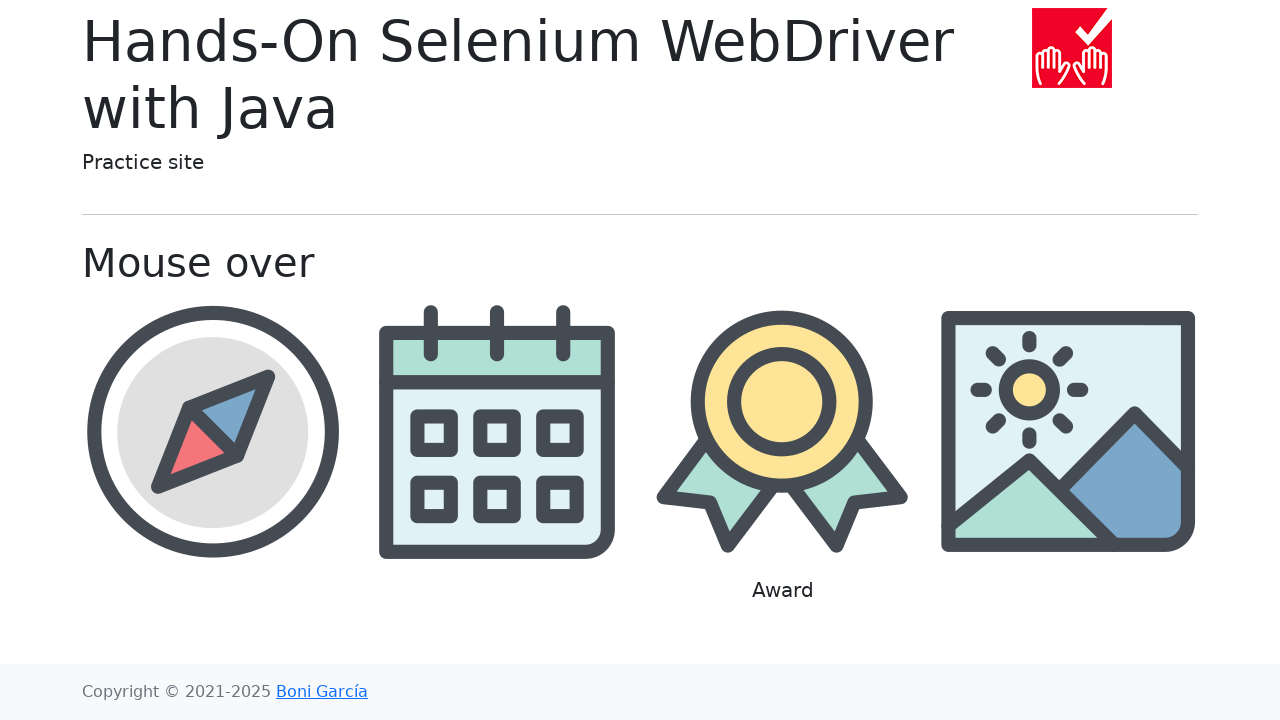

Located parent element of award image
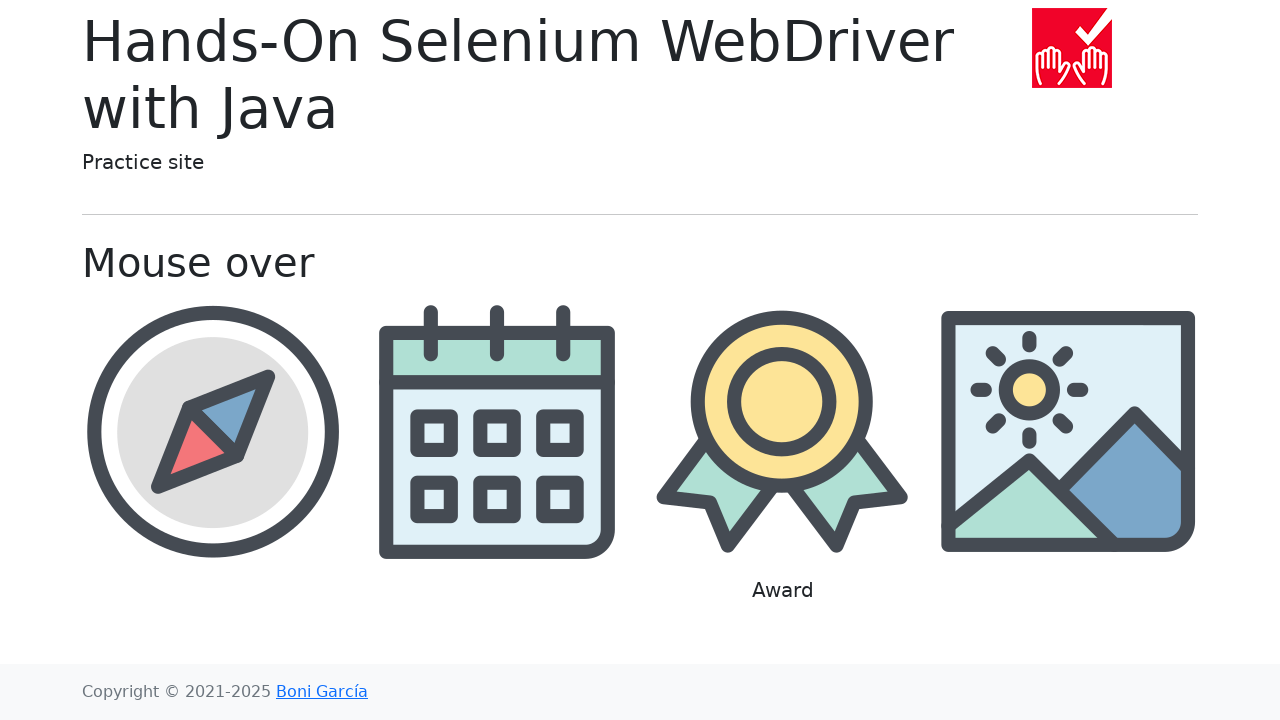

Located caption div near award image
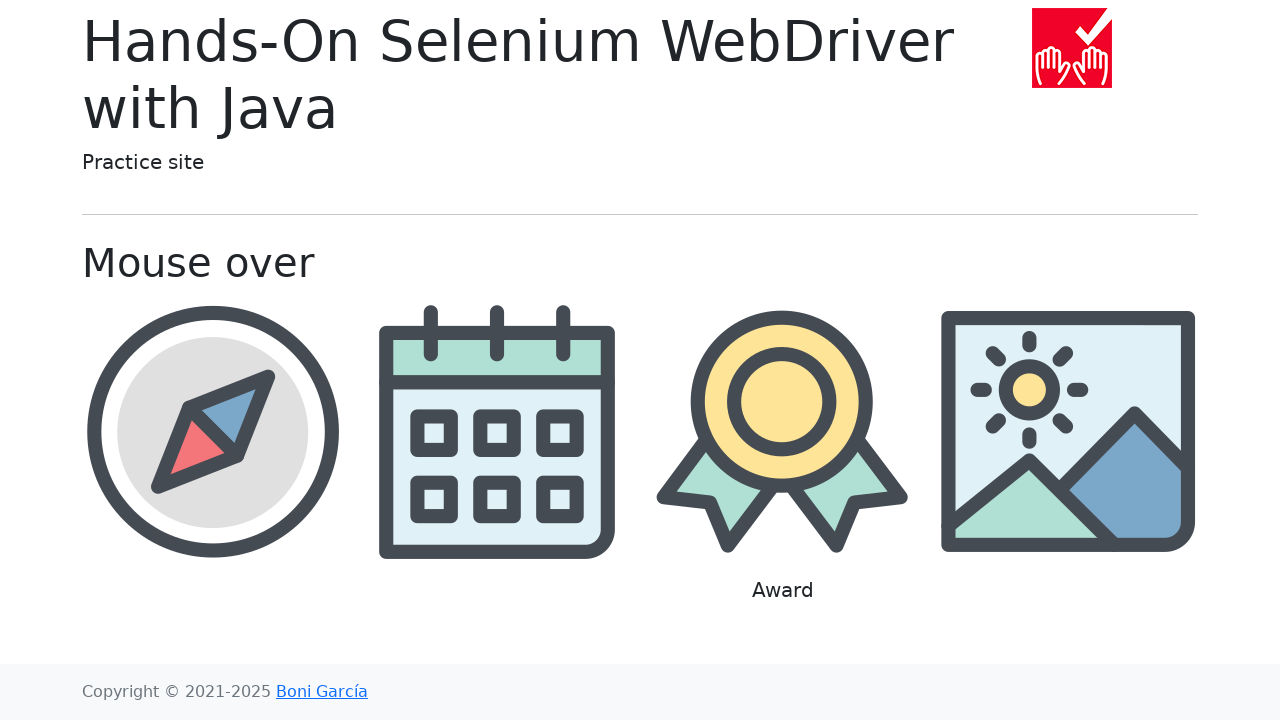

Retrieved caption text: '
            Award
          '
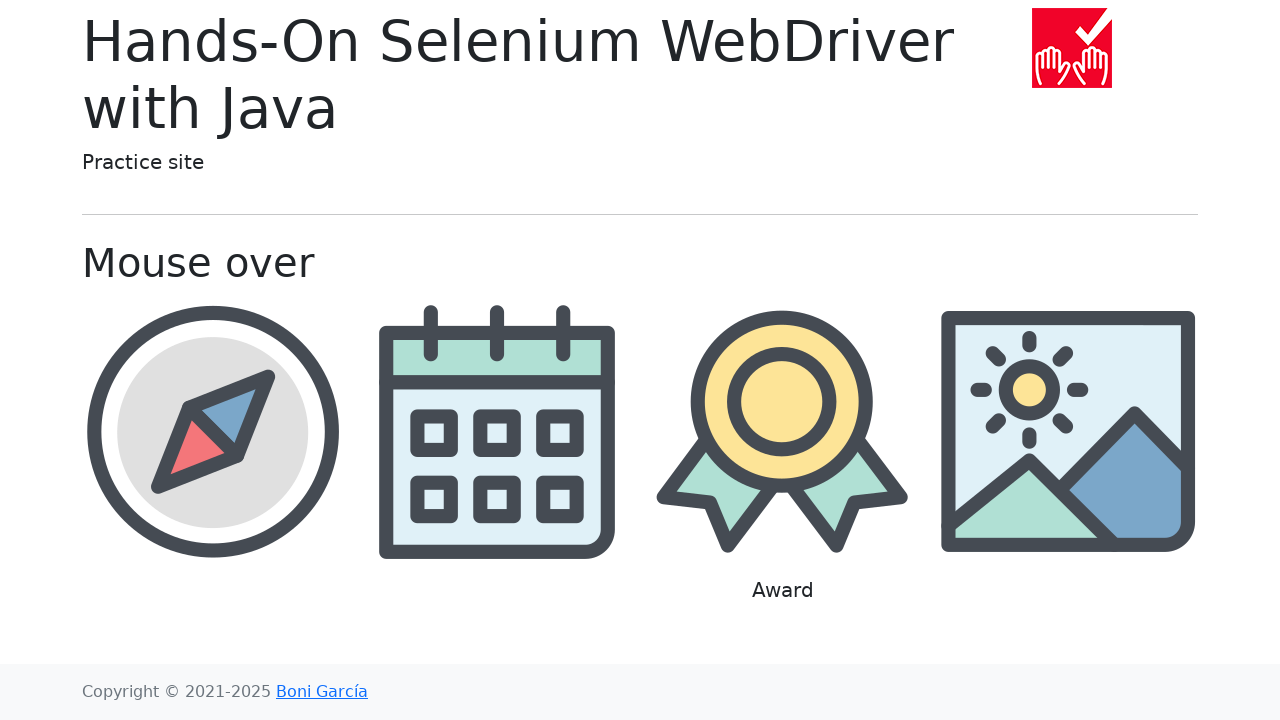

Verified caption contains 'award'
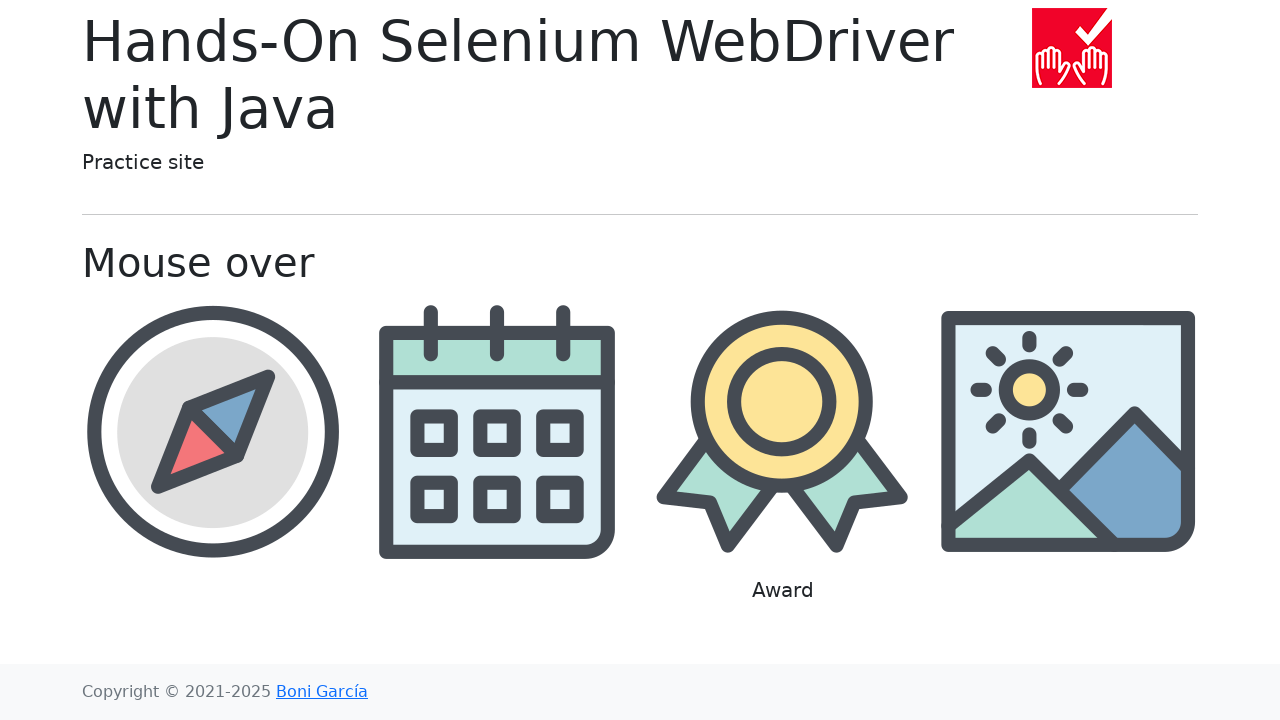

Located image element for 'landscape'
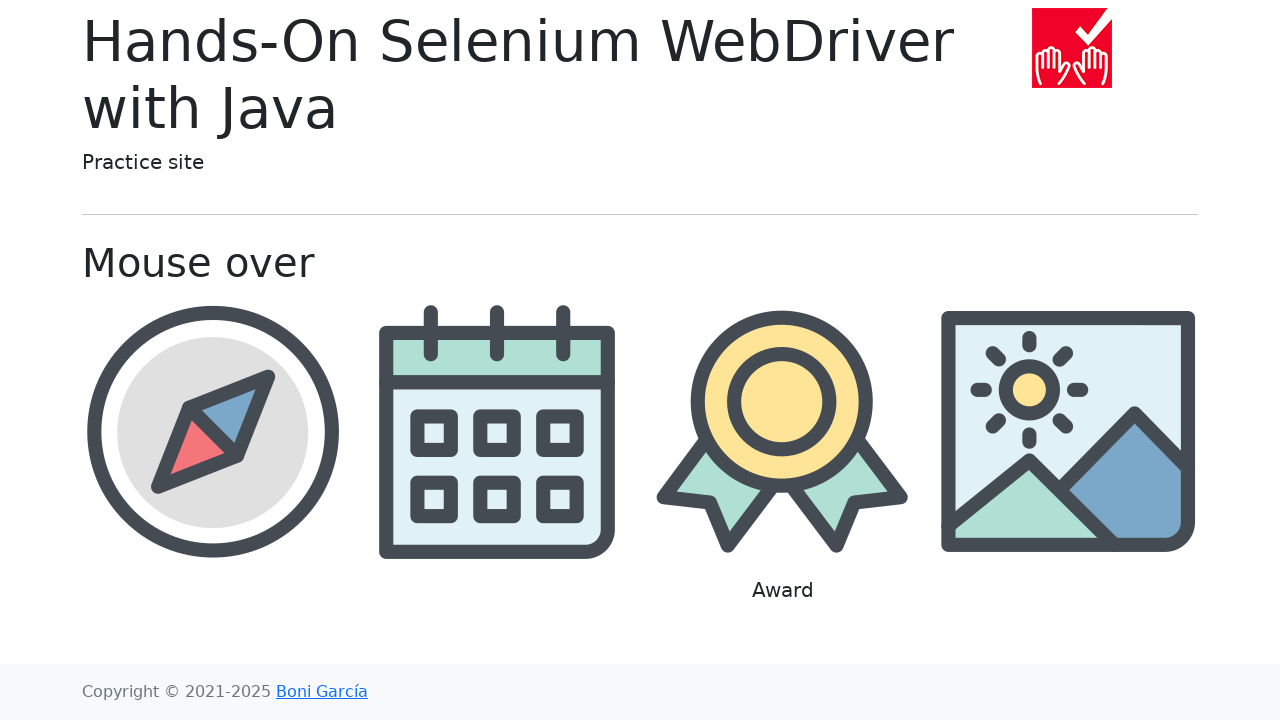

Hovered over landscape image at (1068, 431) on //img[@src='img/landscape.png']
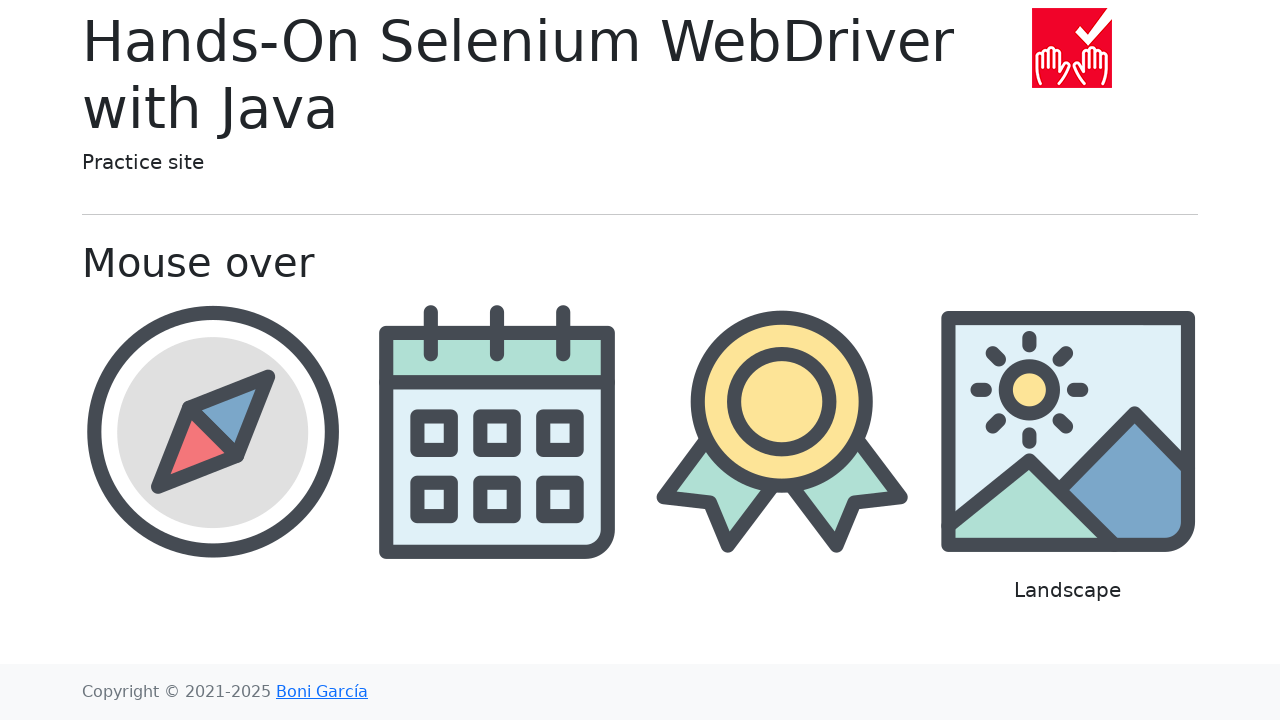

Located caption element for 'landscape'
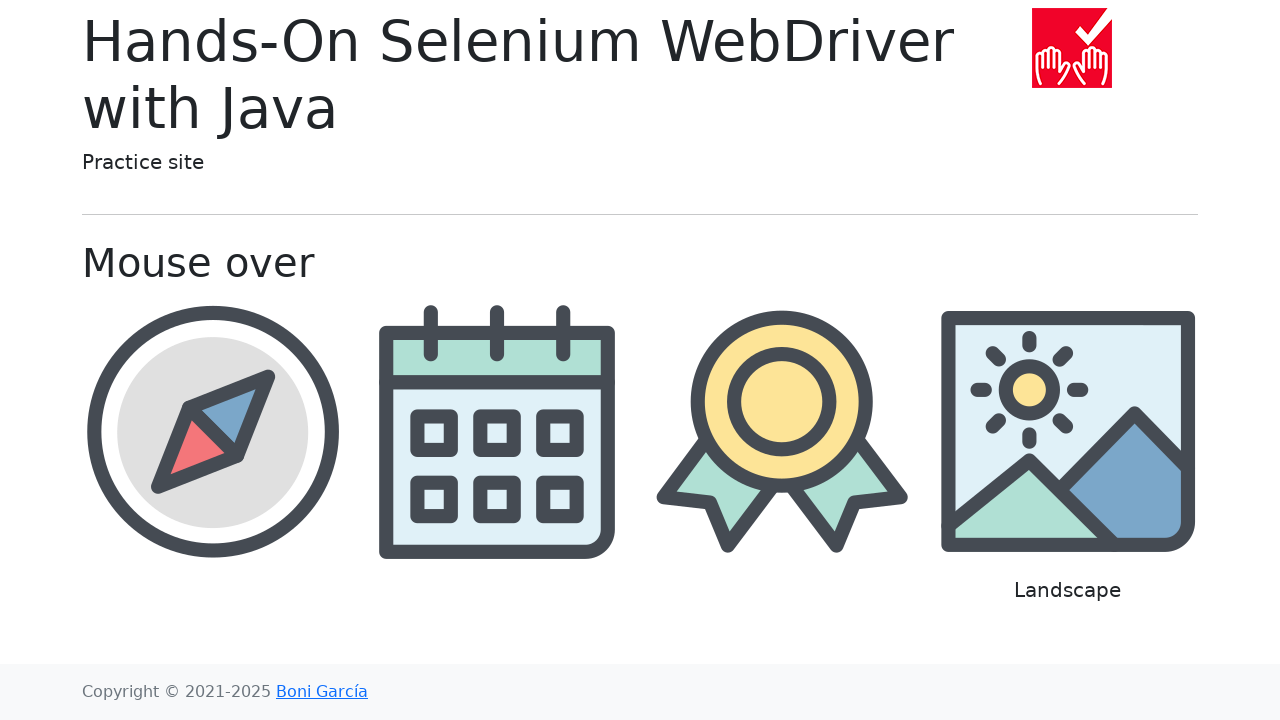

Located parent element of landscape image
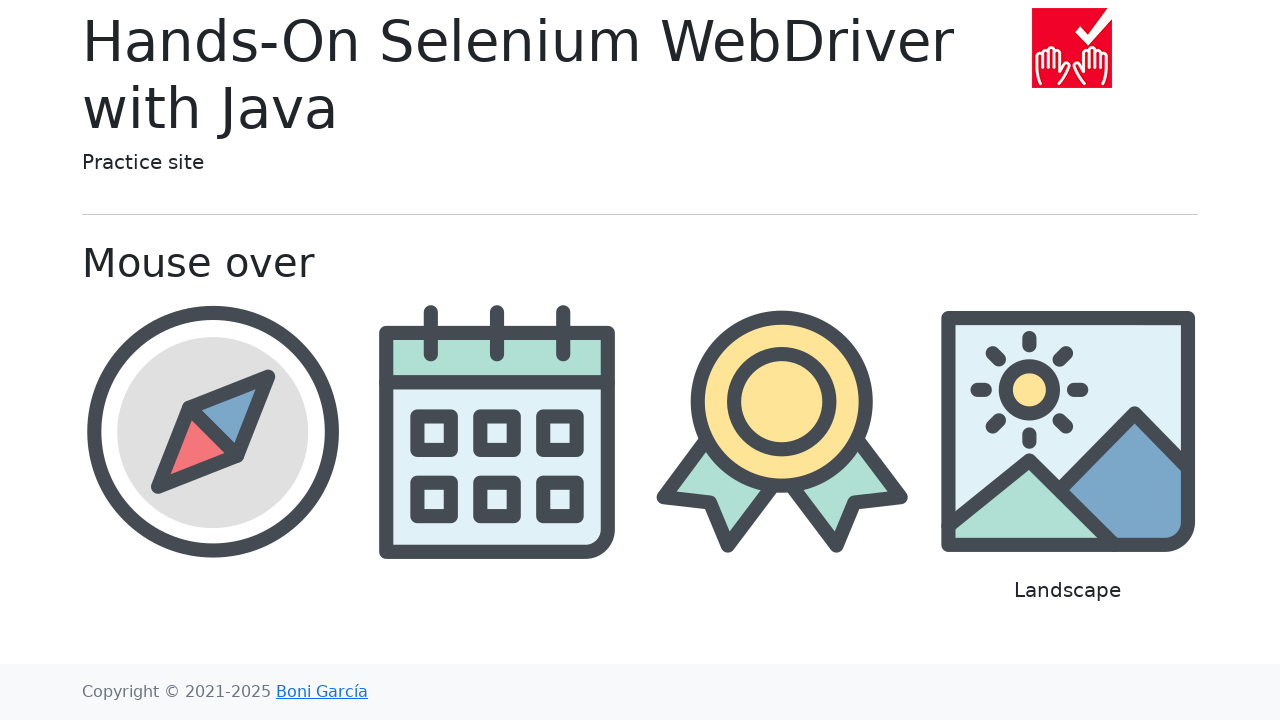

Located caption div near landscape image
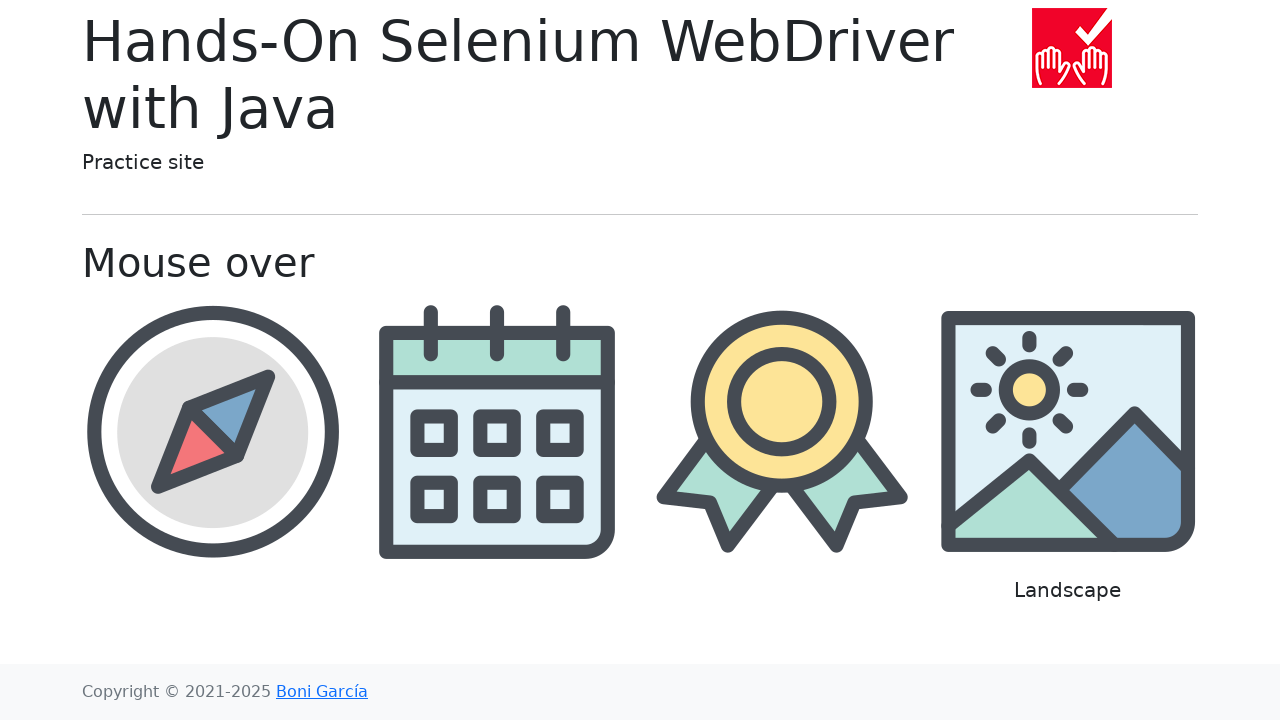

Retrieved caption text: '
            Landscape
          '
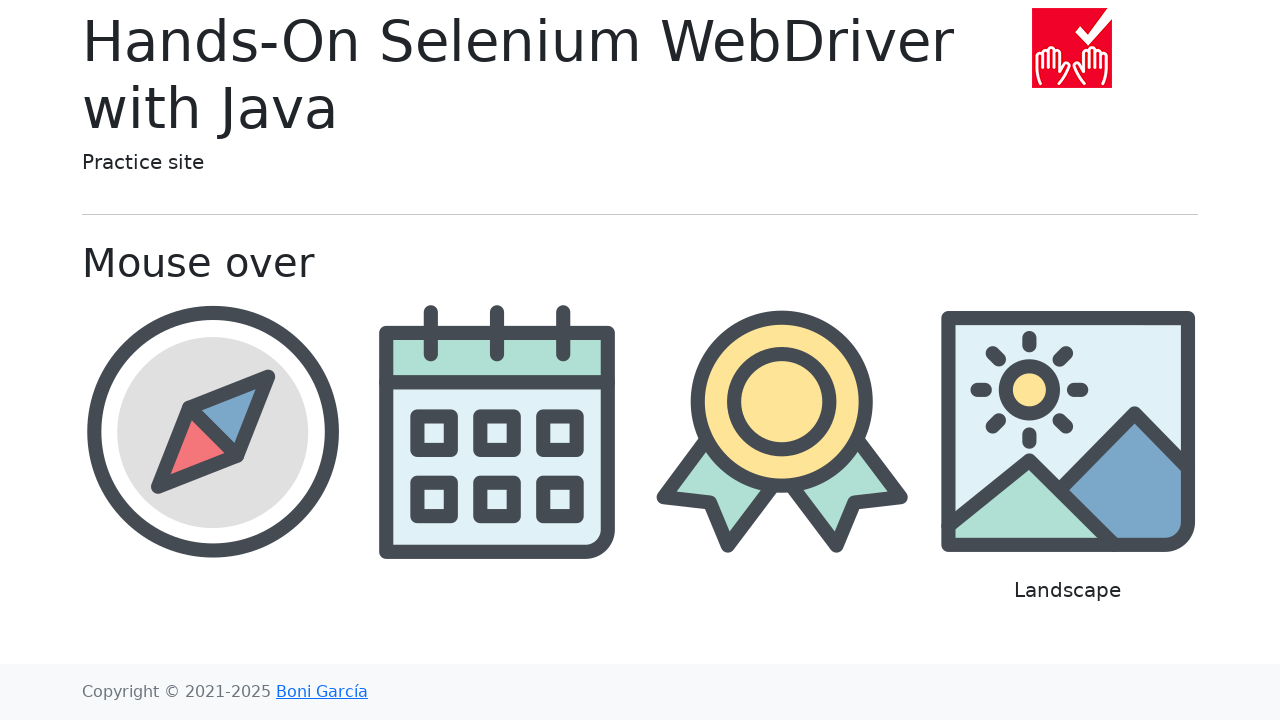

Verified caption contains 'landscape'
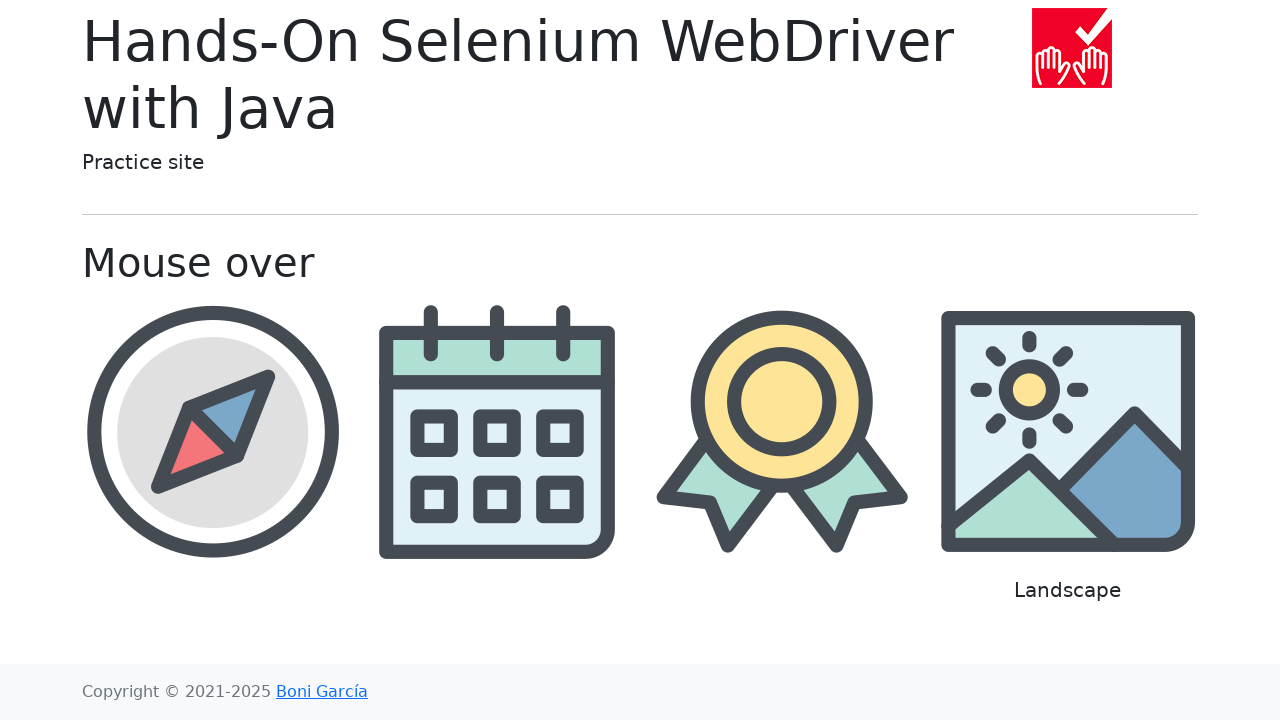

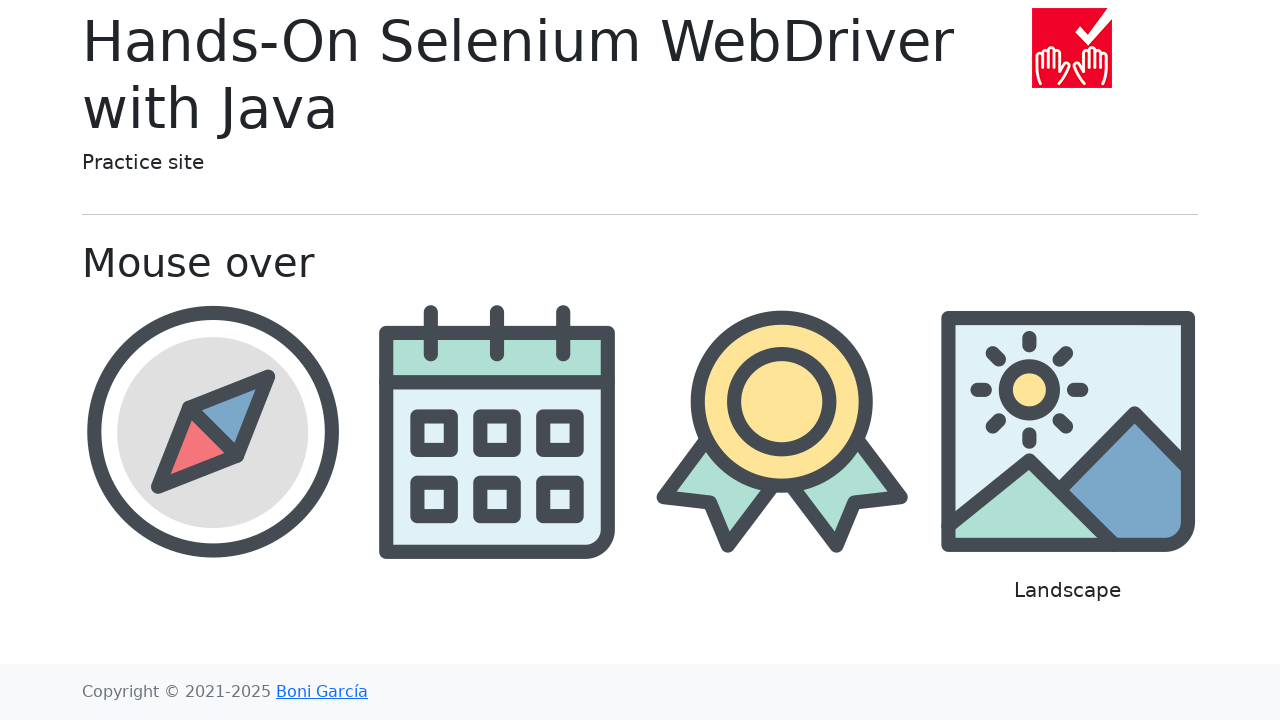